Tests keyboard input events by pressing the 'A' key and then performing Ctrl+A (select all) and Ctrl+C (copy) keyboard shortcuts

Starting URL: https://v1.training-support.net/selenium/input-events

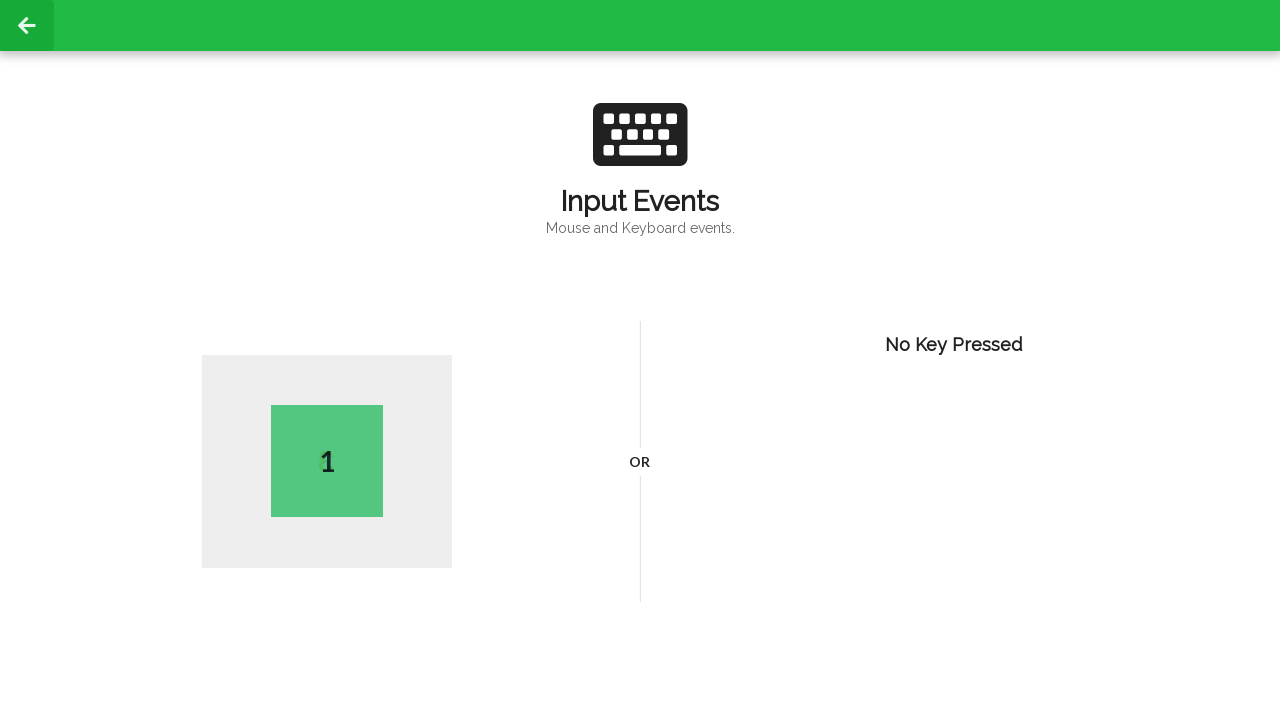

Pressed 'A' key
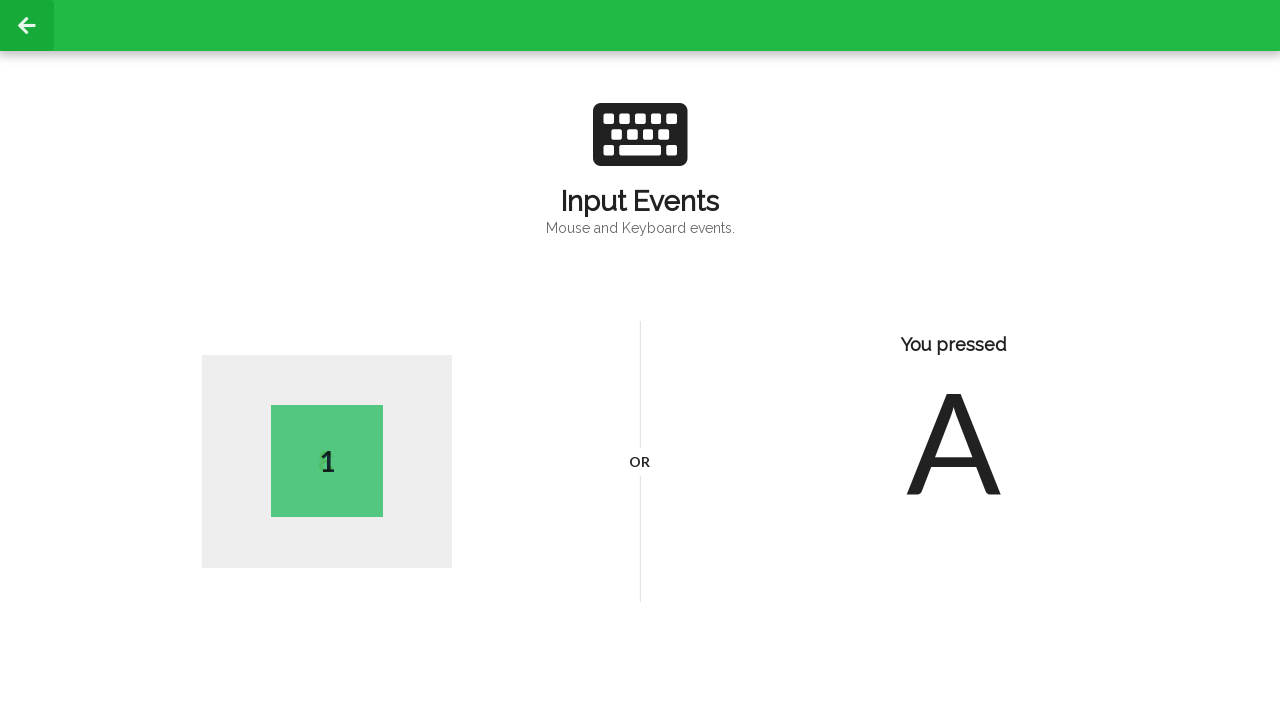

Performed Ctrl+A (select all) keyboard shortcut
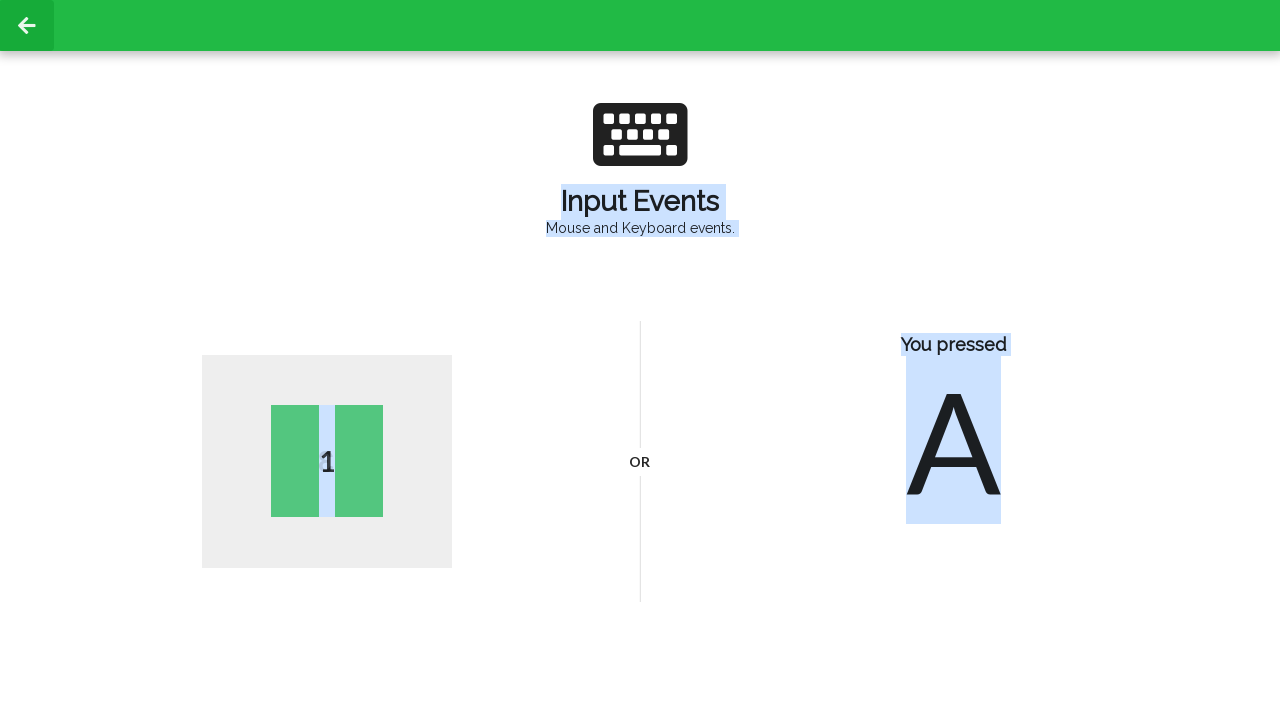

Performed Ctrl+C (copy) keyboard shortcut
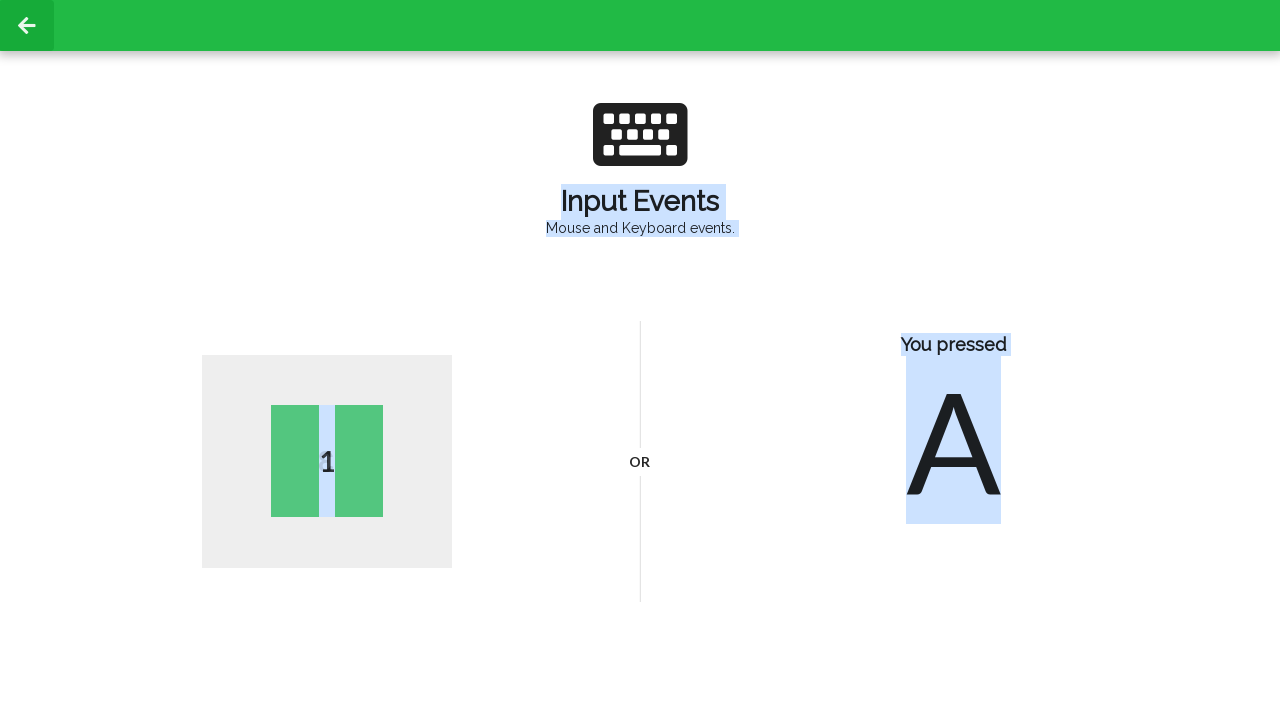

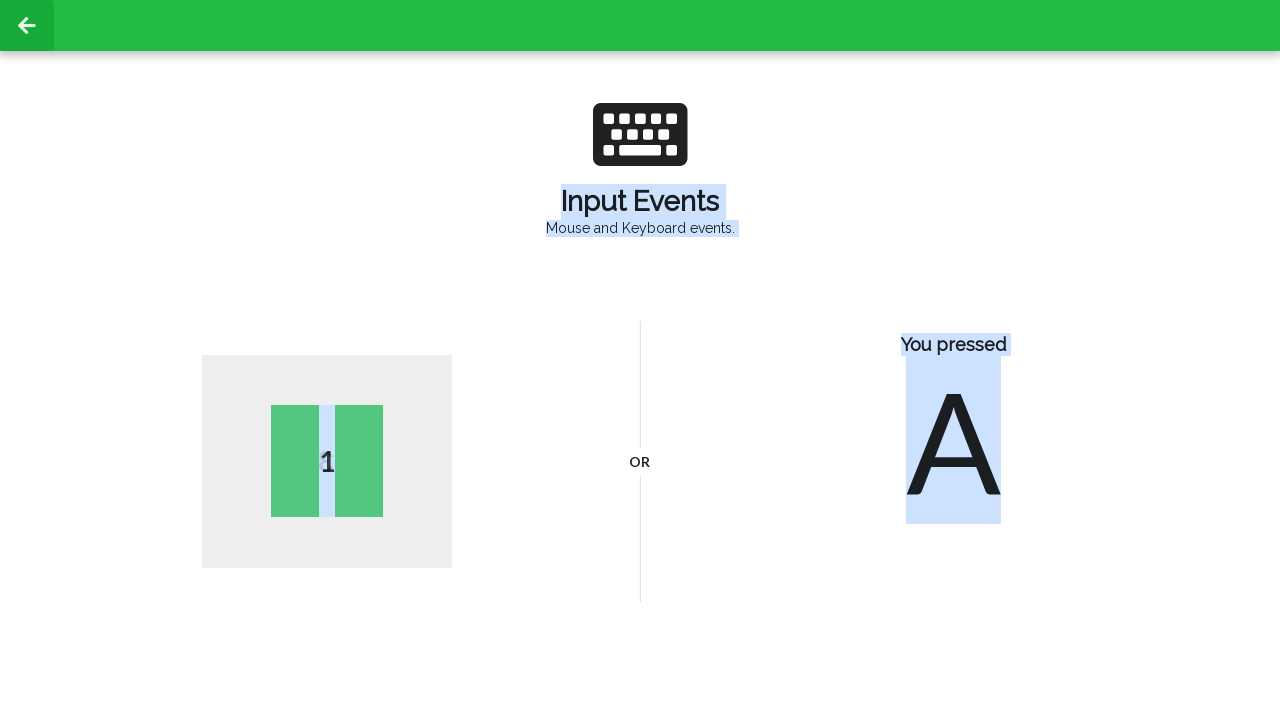